Tests hover functionality by hovering over an avatar image and verifying that additional user information caption becomes visible.

Starting URL: http://the-internet.herokuapp.com/hovers

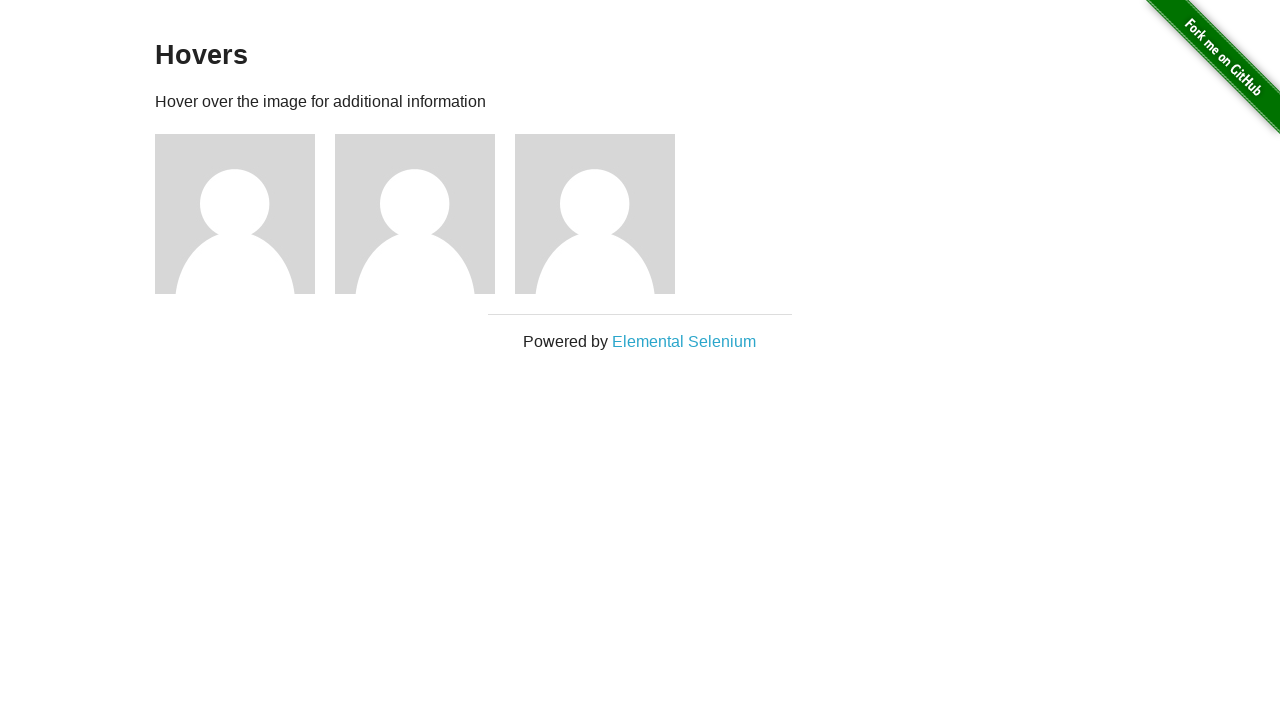

Located the first avatar figure element
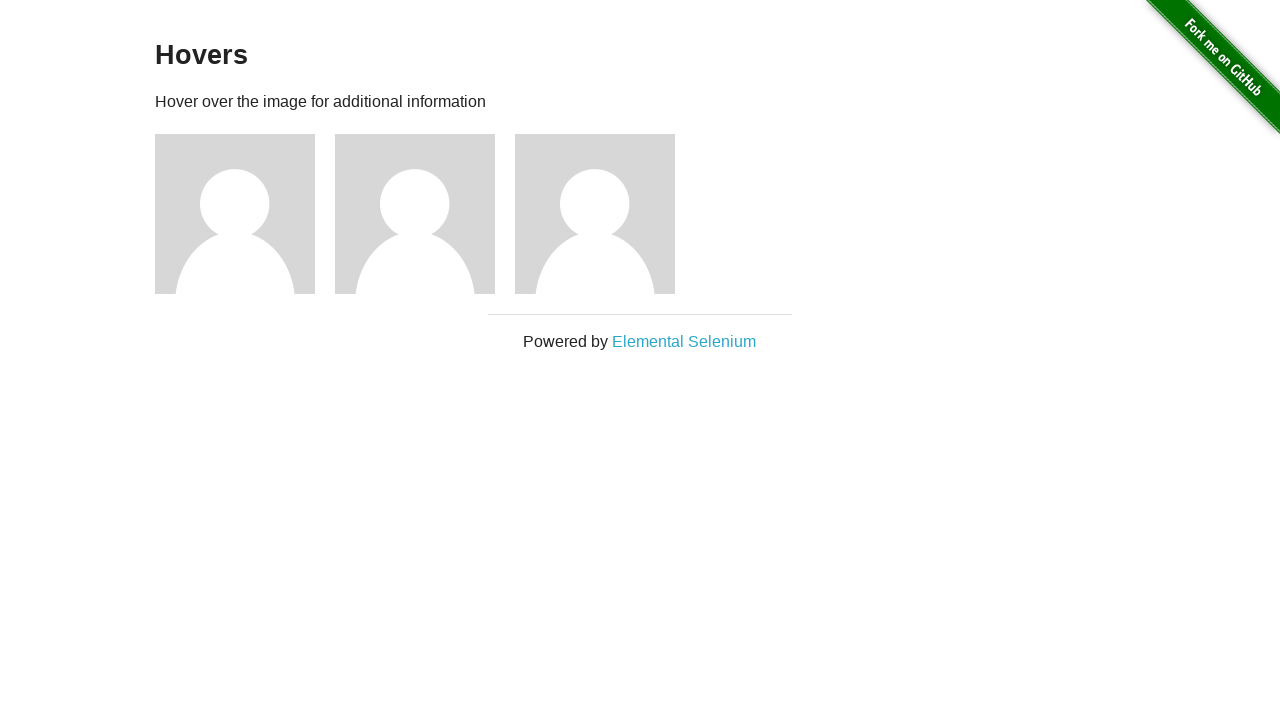

Hovered over the avatar figure element at (245, 214) on .figure >> nth=0
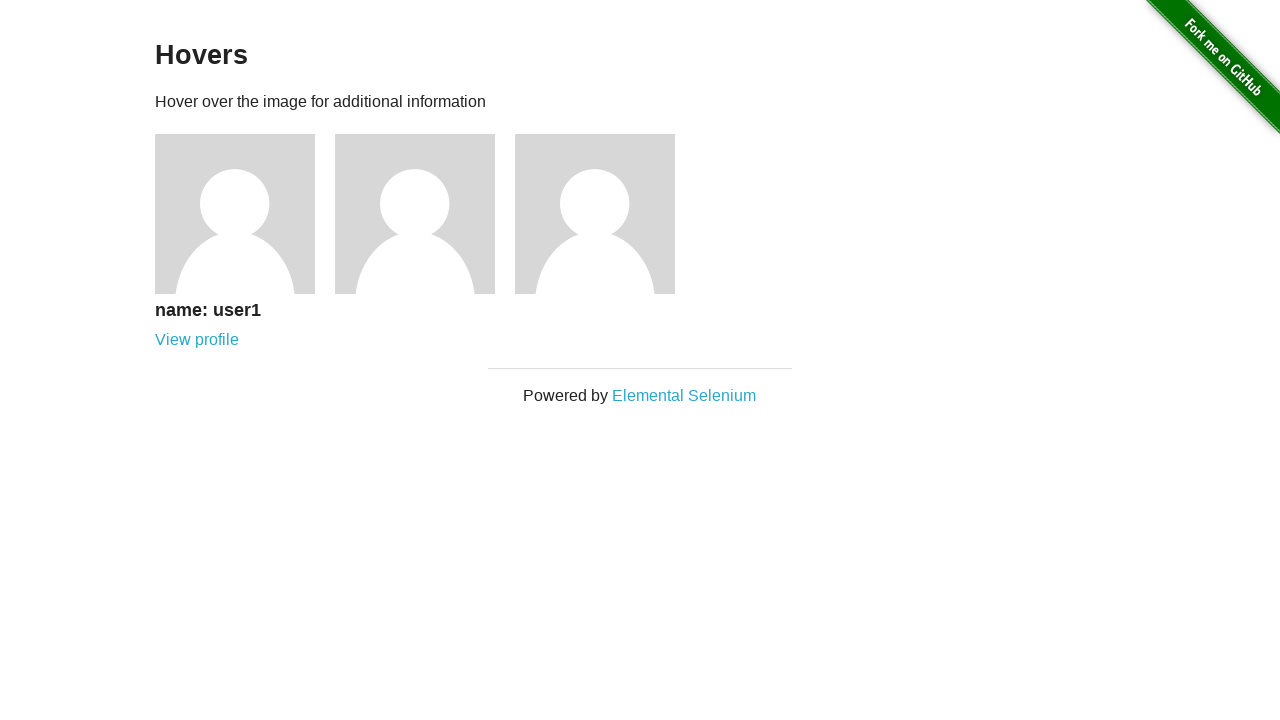

Located the avatar caption element
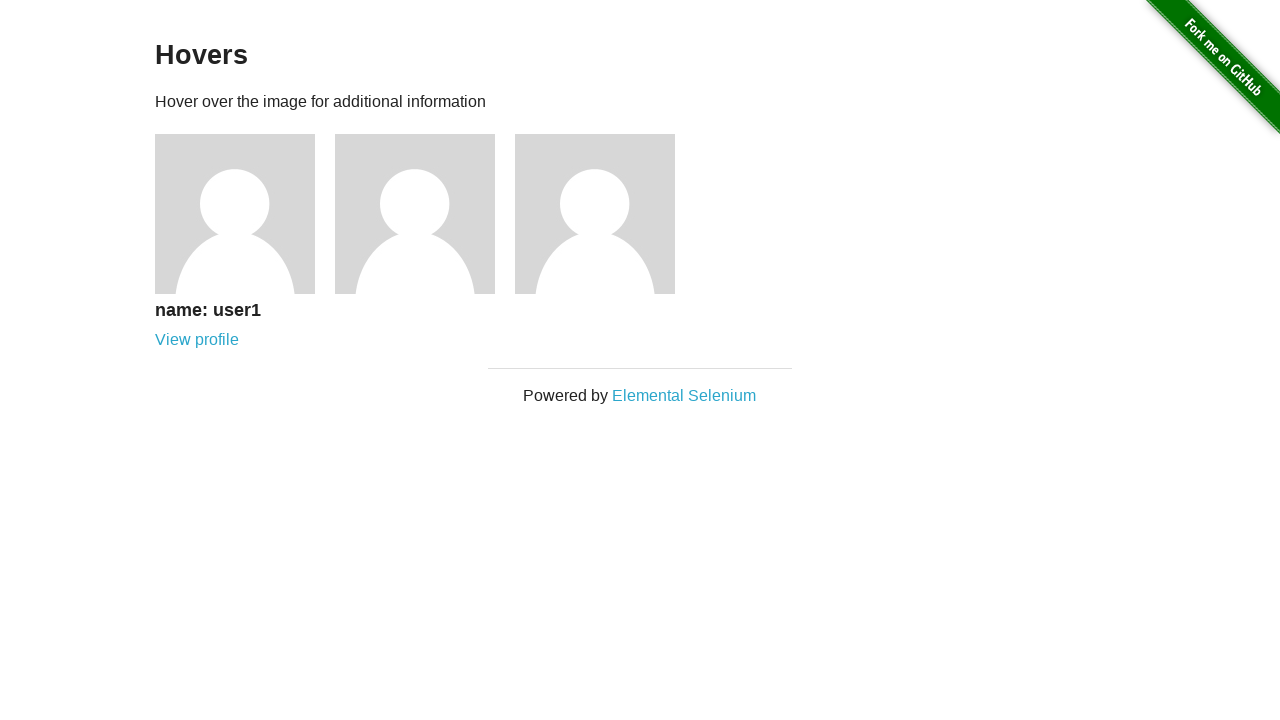

Waited for the avatar caption to become visible
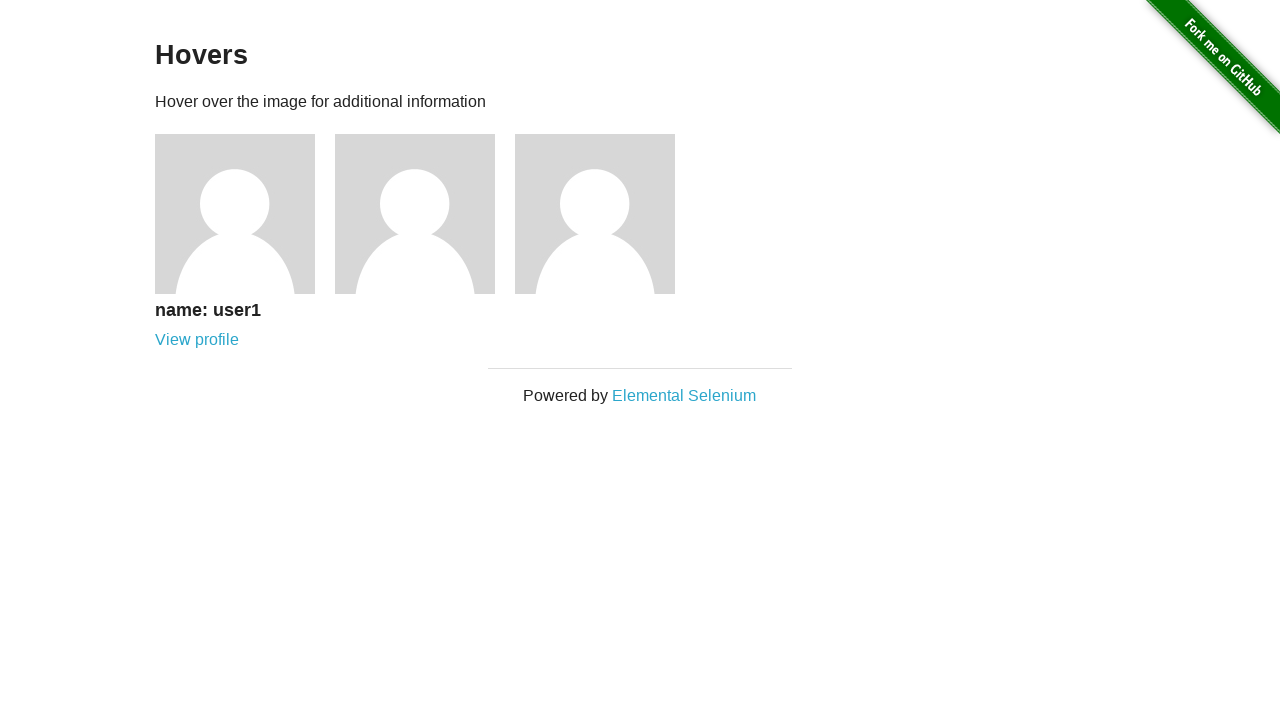

Verified that the avatar caption is visible
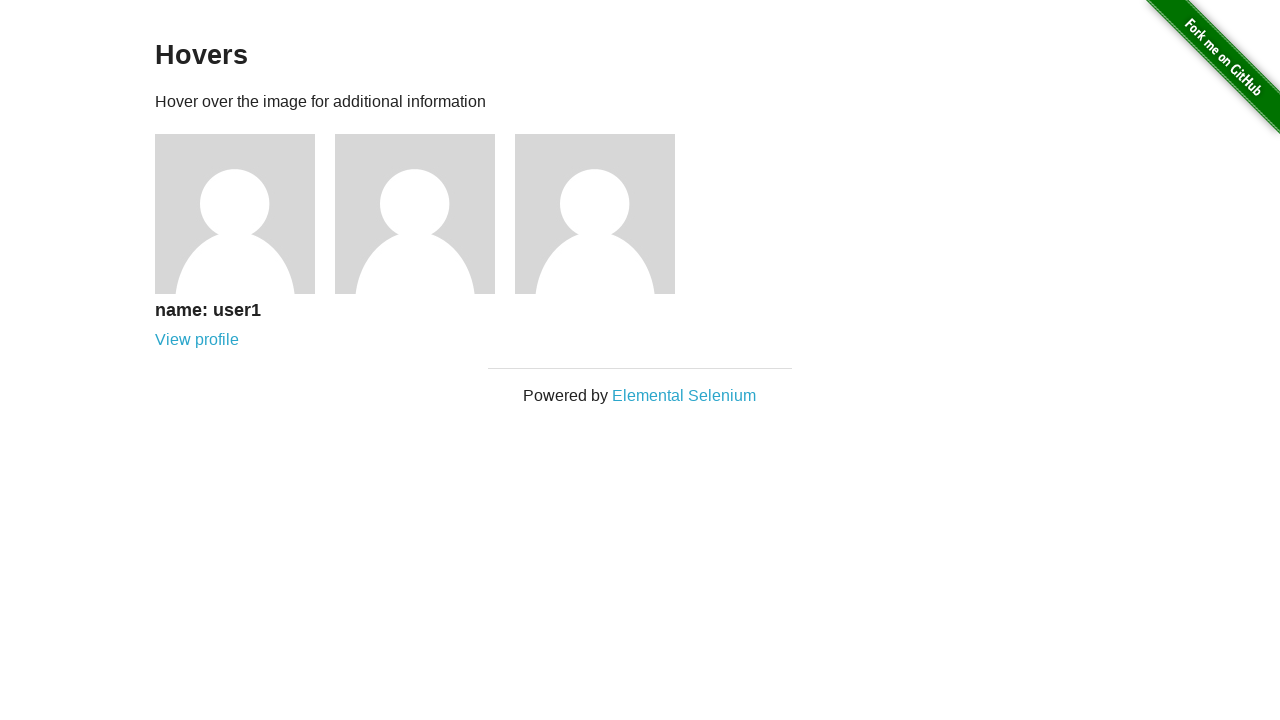

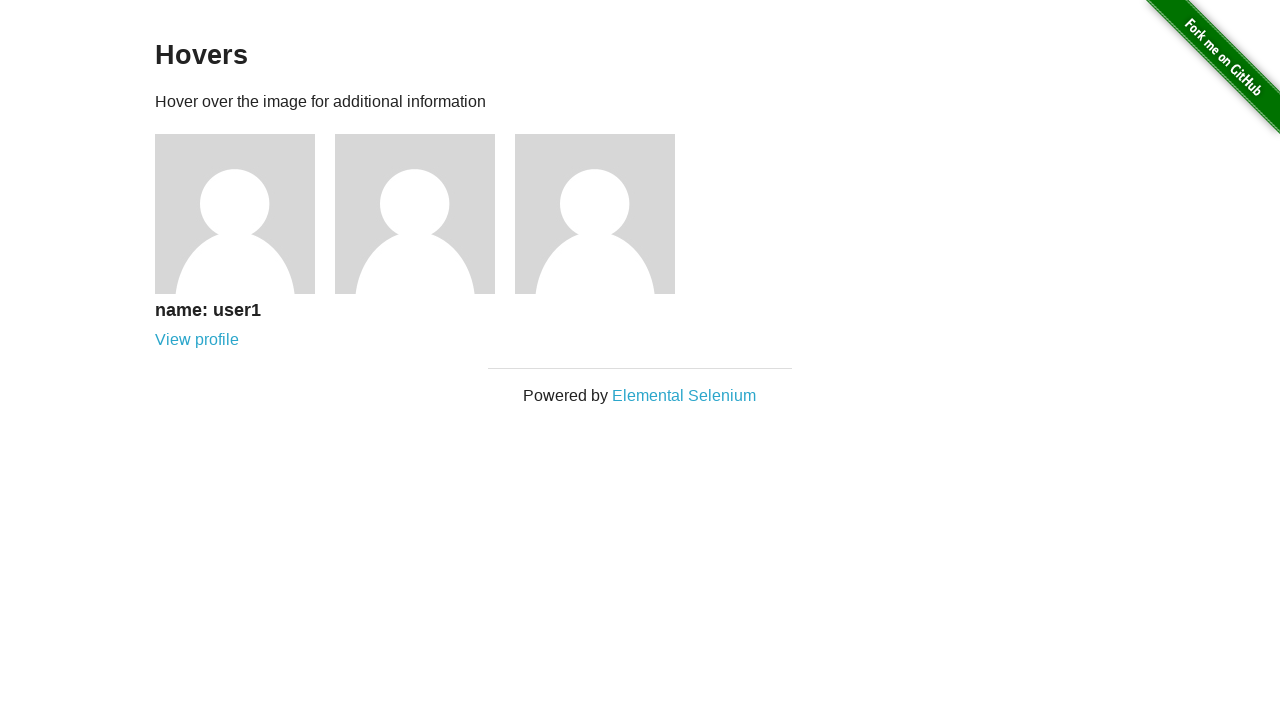